Tests adding and then removing elements by clicking Add and Delete buttons

Starting URL: https://the-internet.herokuapp.com/add_remove_elements/

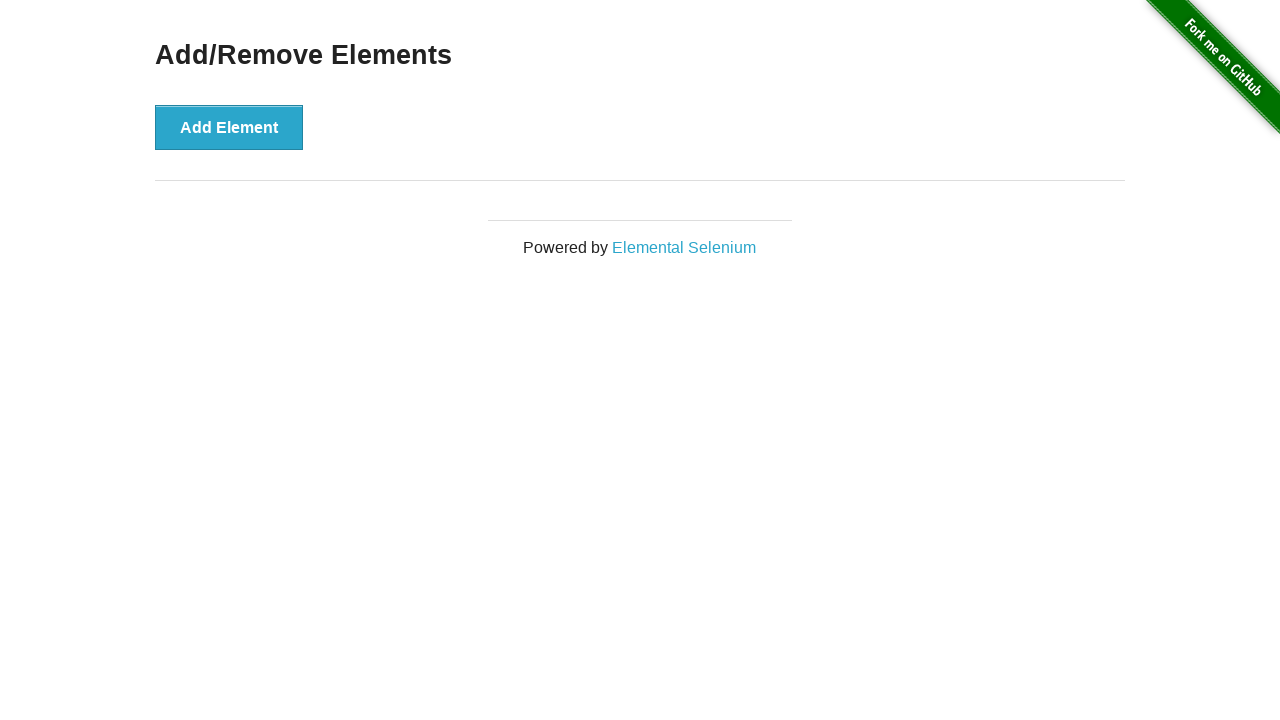

Navigated to Add/Remove Elements page
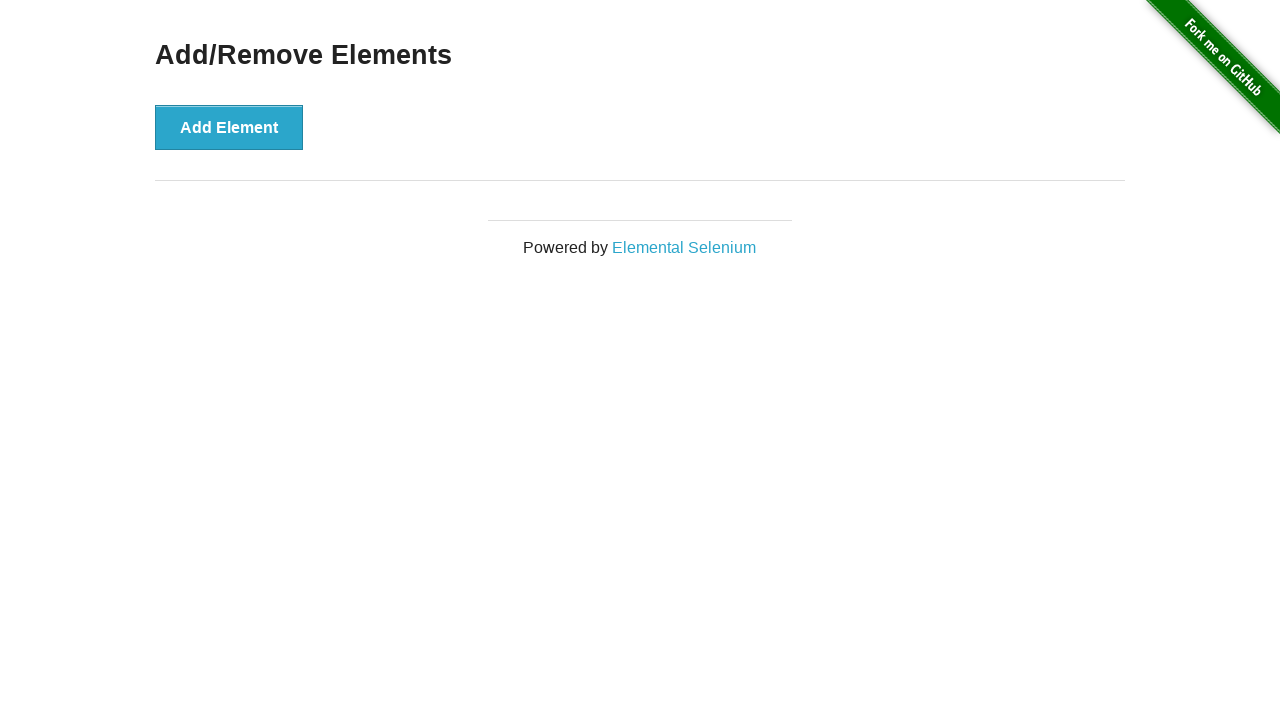

Clicked Add Element button (first time) at (229, 127) on .example button
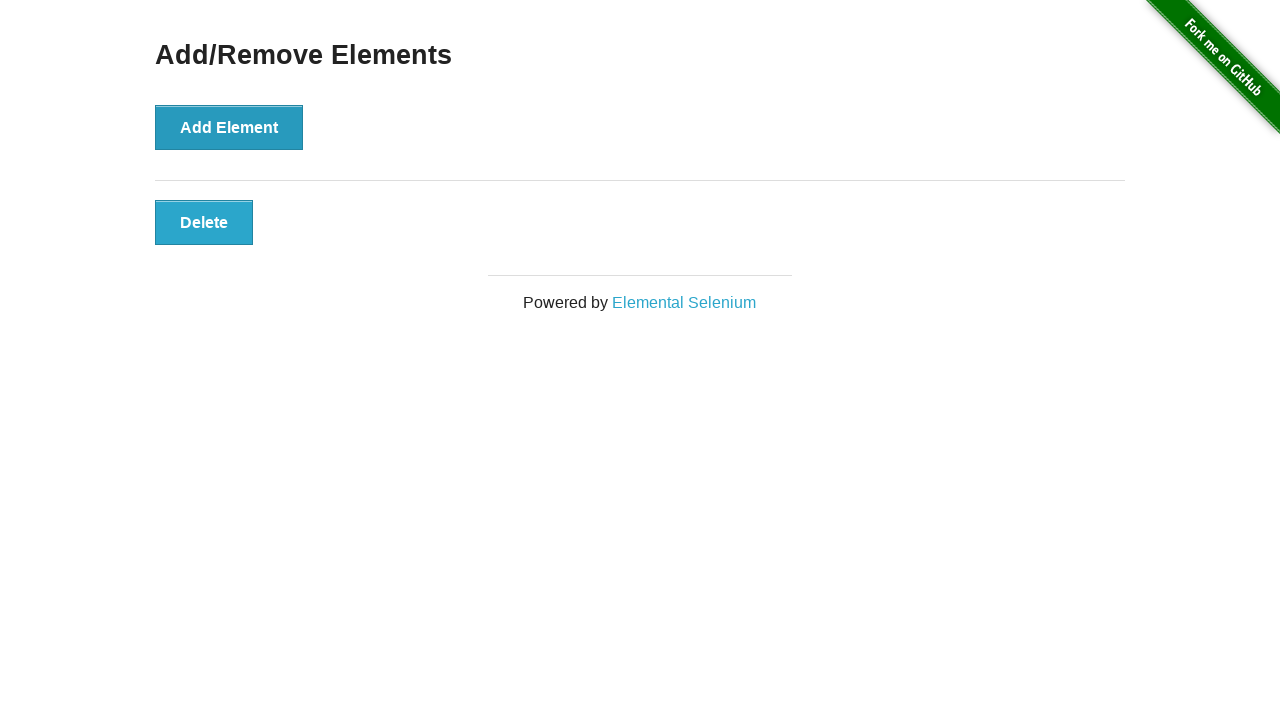

Clicked Add Element button (second time) at (229, 127) on .example button
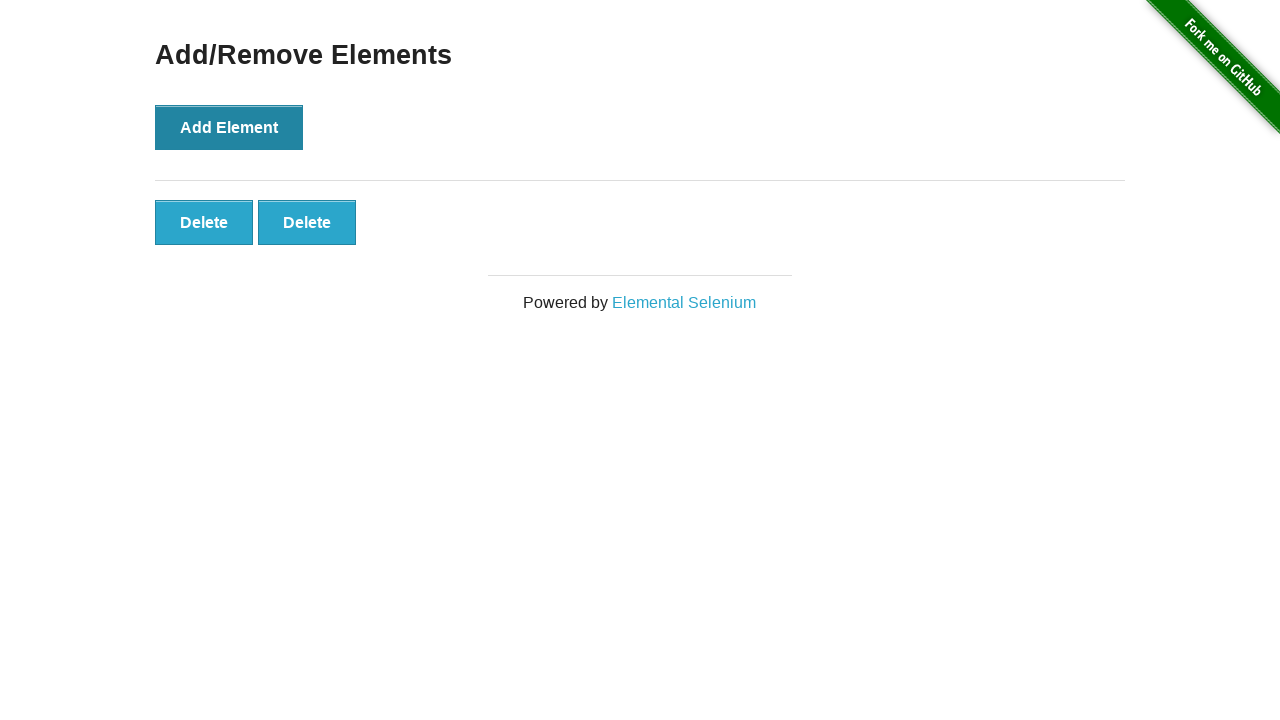

Clicked Delete button to remove first element at (204, 222) on .added-manually
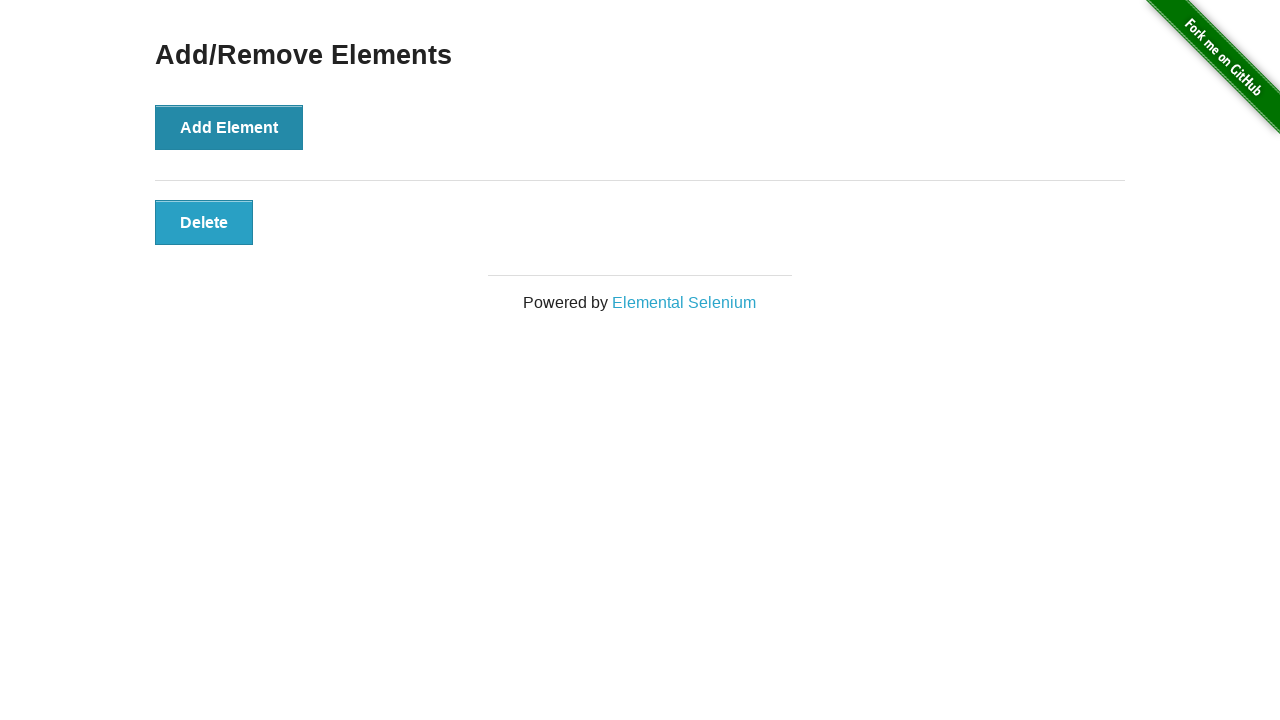

Clicked Delete button to remove second element at (204, 222) on .added-manually
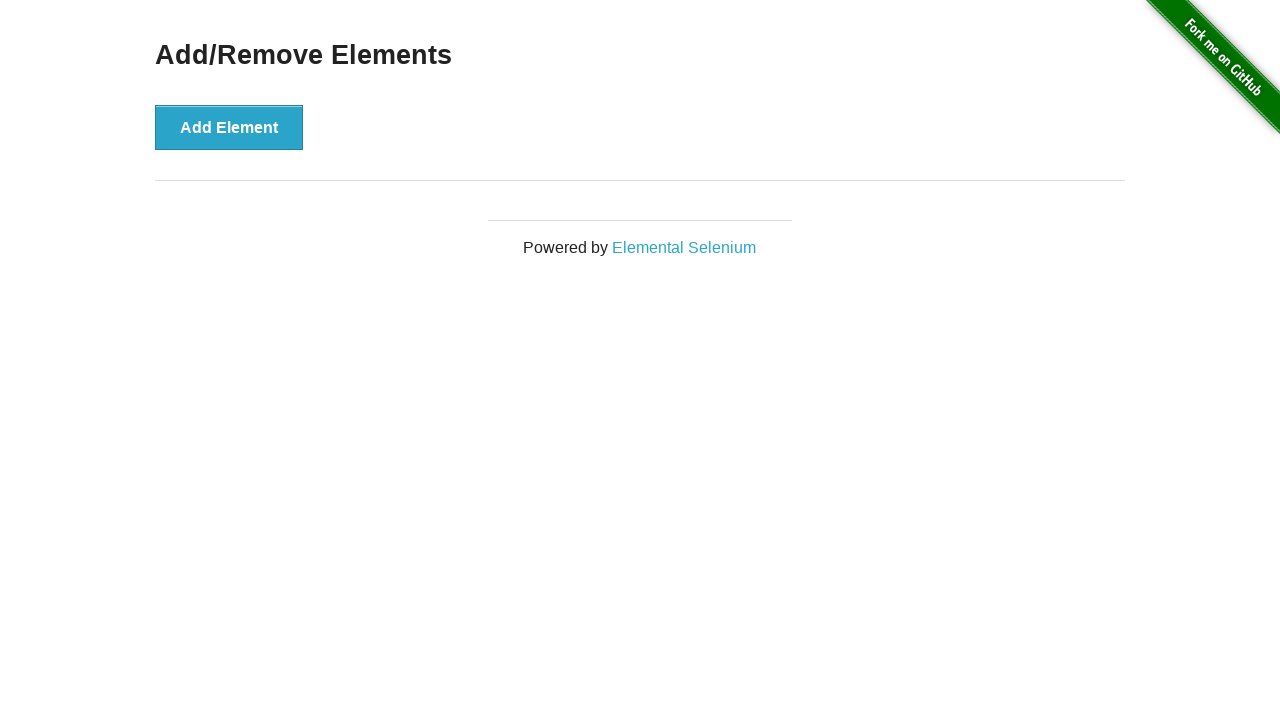

Verified all Delete buttons have been removed
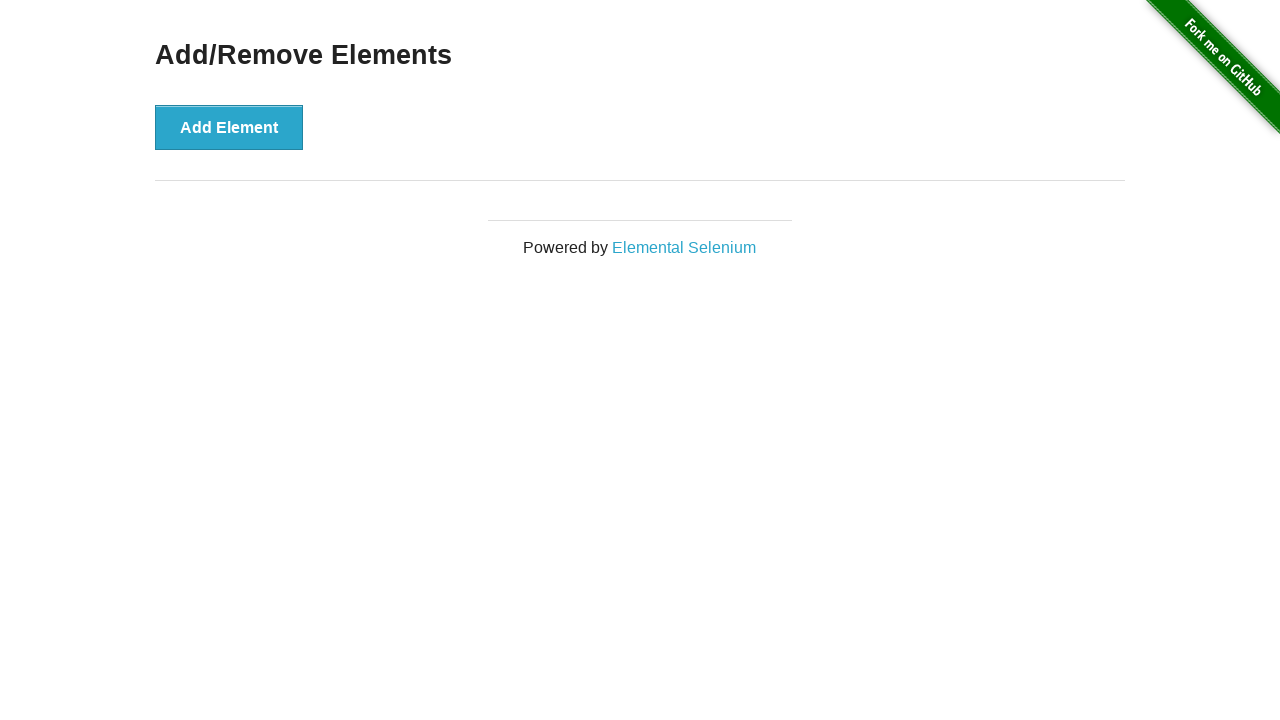

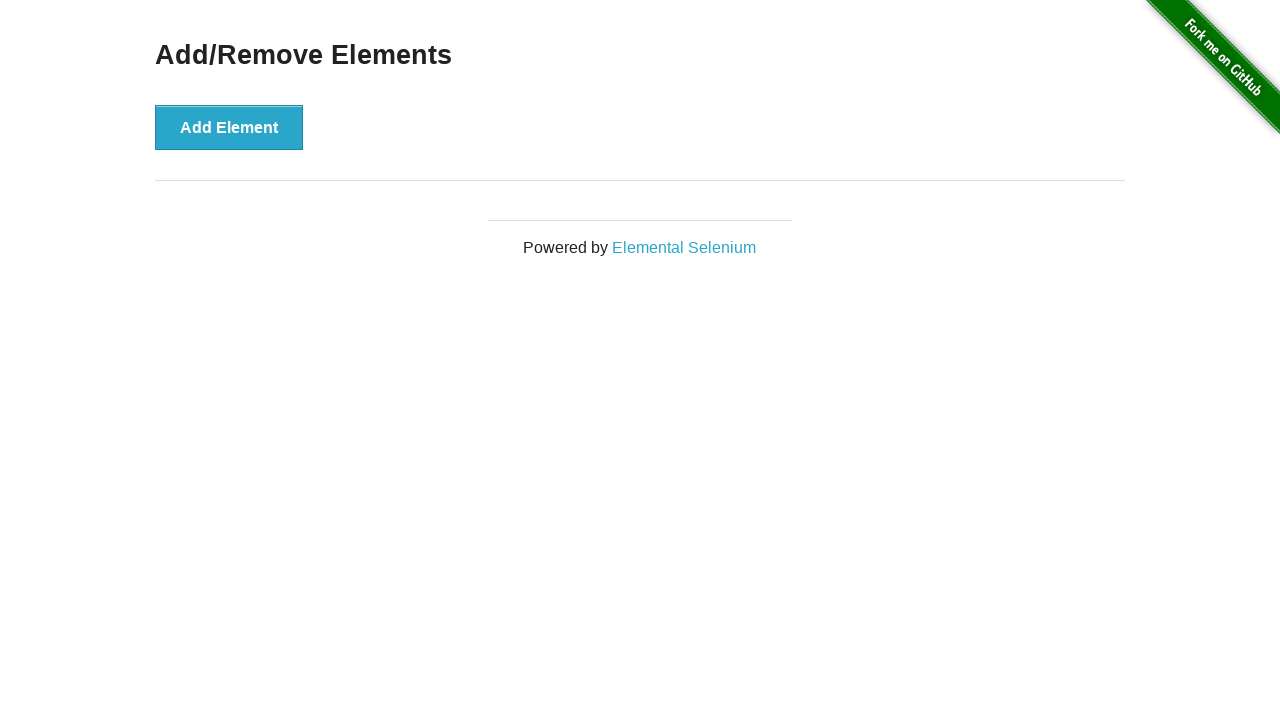